Tests window handling by clicking a link that opens a new window, switching to it, verifying content, then switching back to the parent window

Starting URL: https://the-internet.herokuapp.com/windows

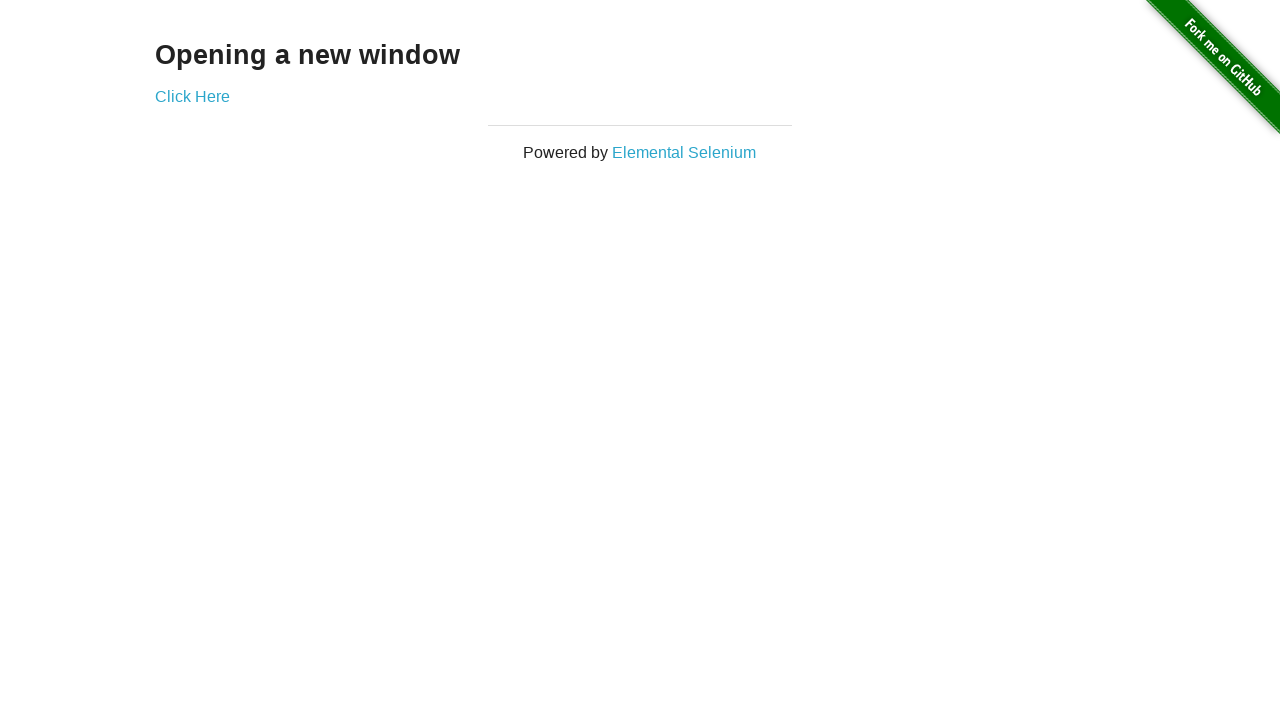

Clicked 'Click Here' link and new window opened at (192, 96) on text='Click Here'
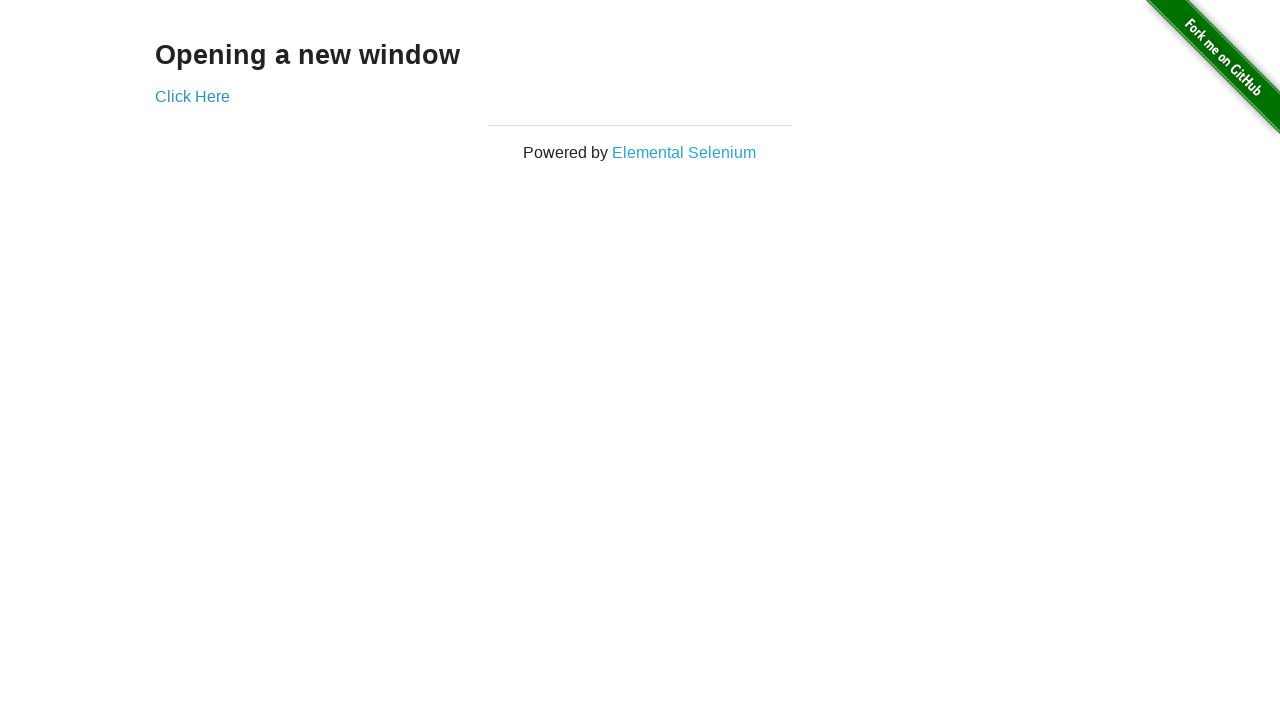

Retrieved heading from new window: 'New Window'
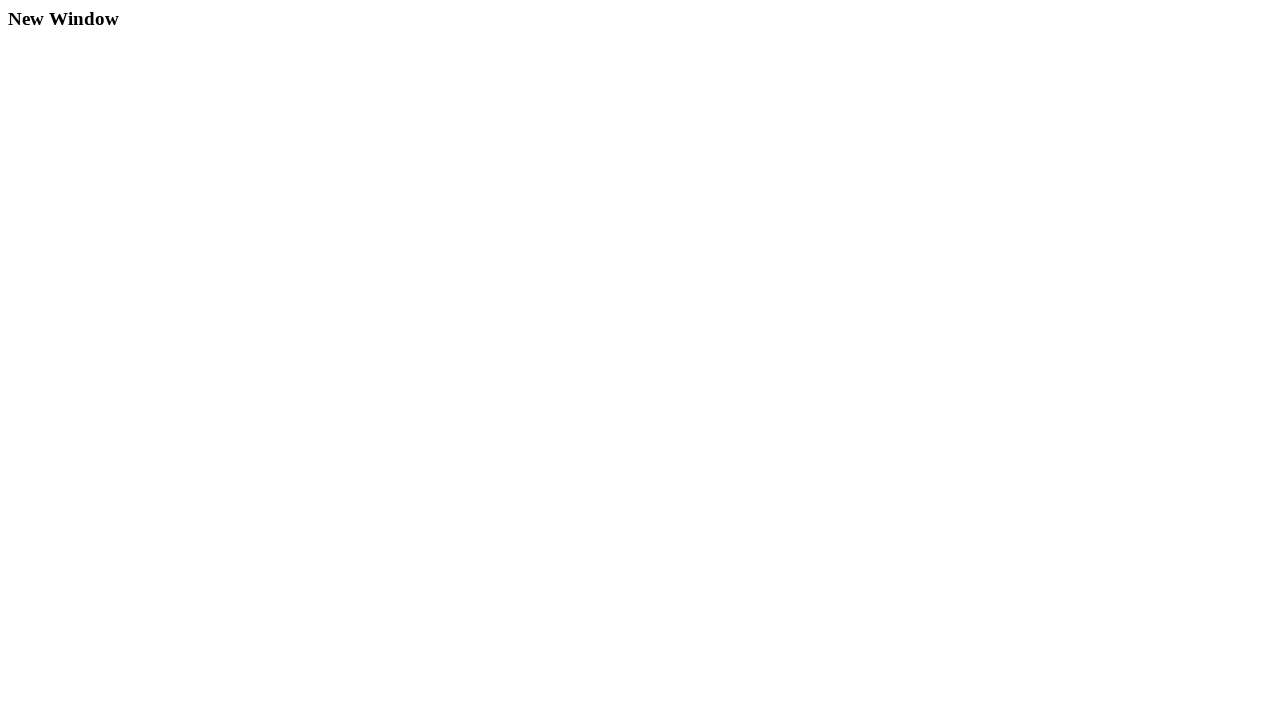

Closed the new window
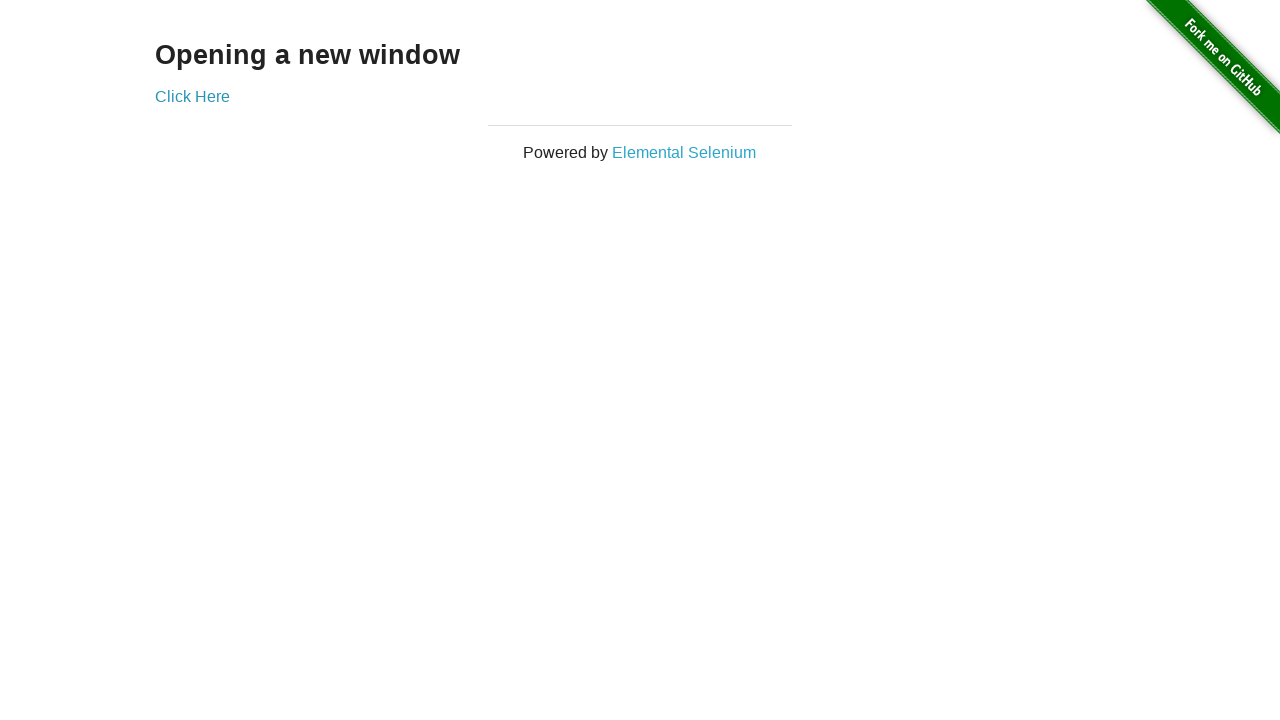

Verified parent window heading is 'Opening a new window'
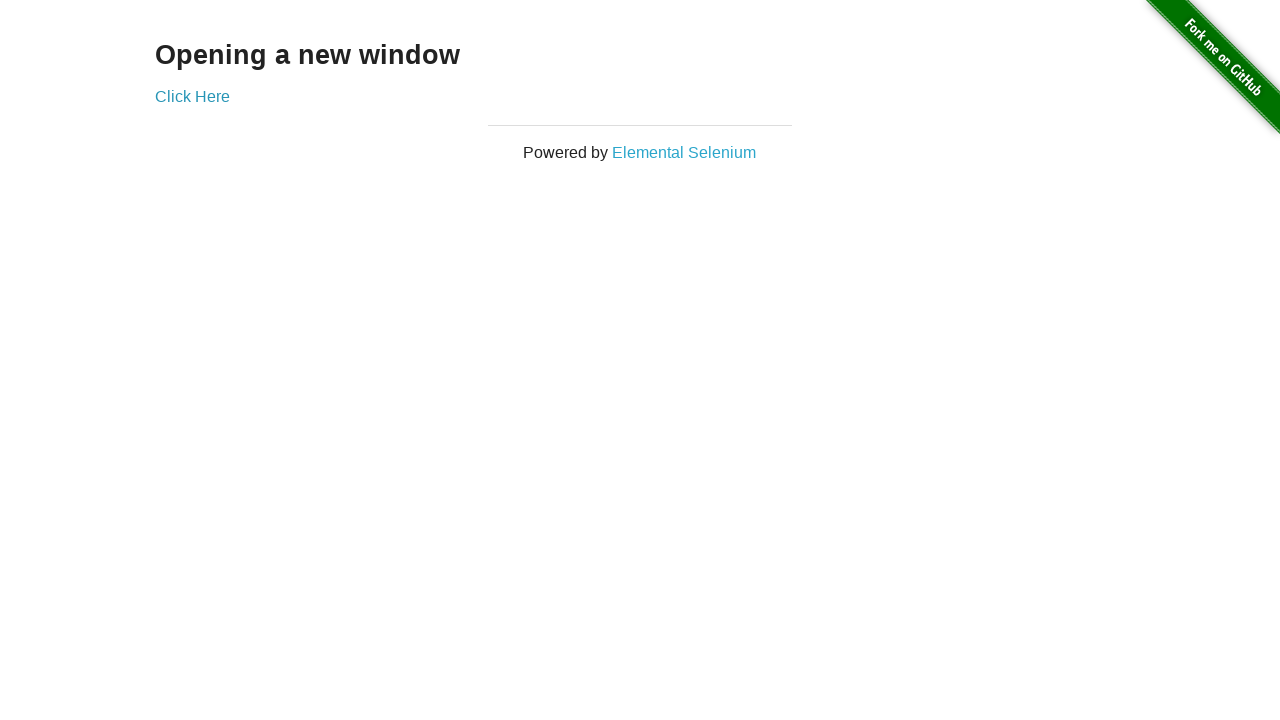

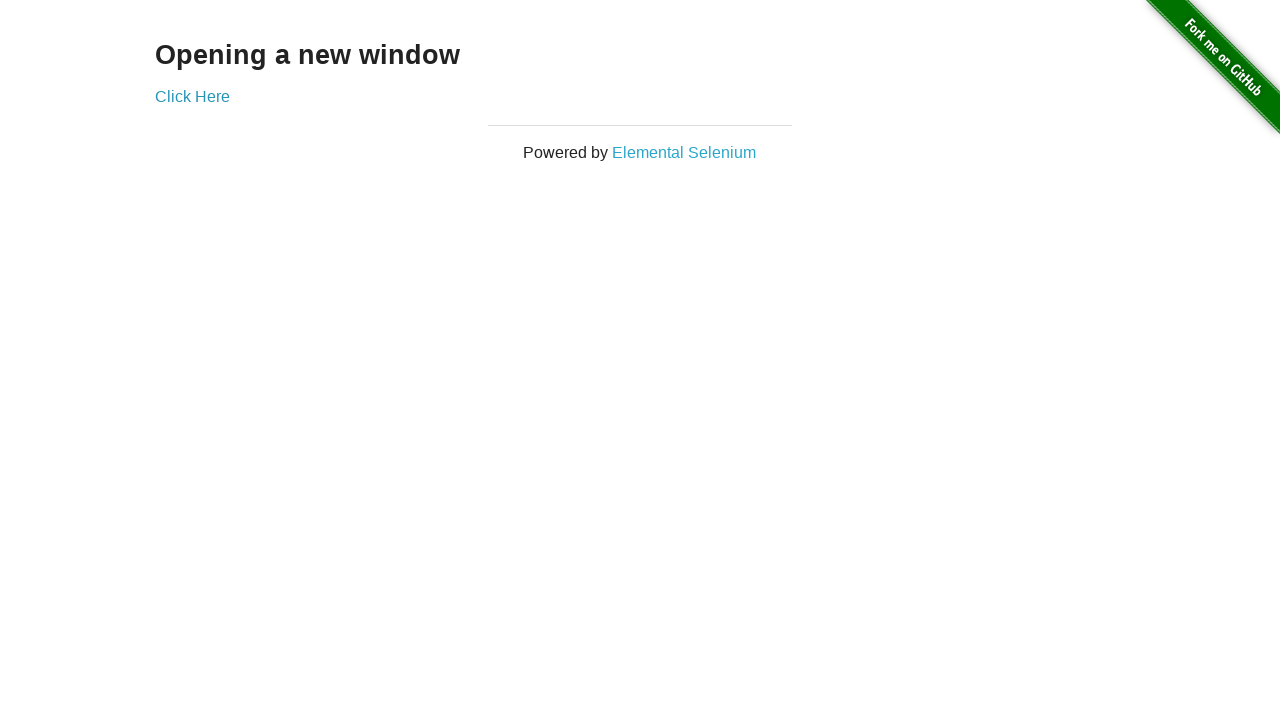